Tests basic JavaScript alert functionality by clicking a button and verifying the alert text that appears.

Starting URL: https://demoqa.com/alerts

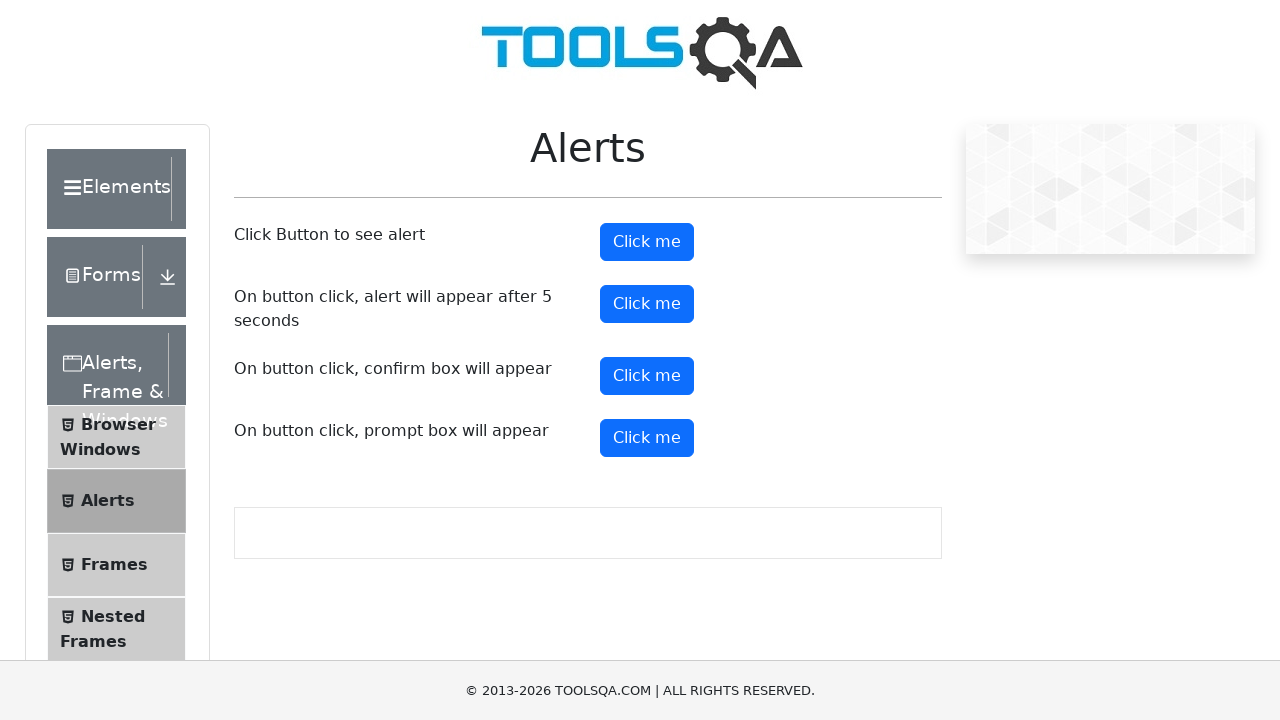

Clicked alert button at (647, 242) on #alertButton
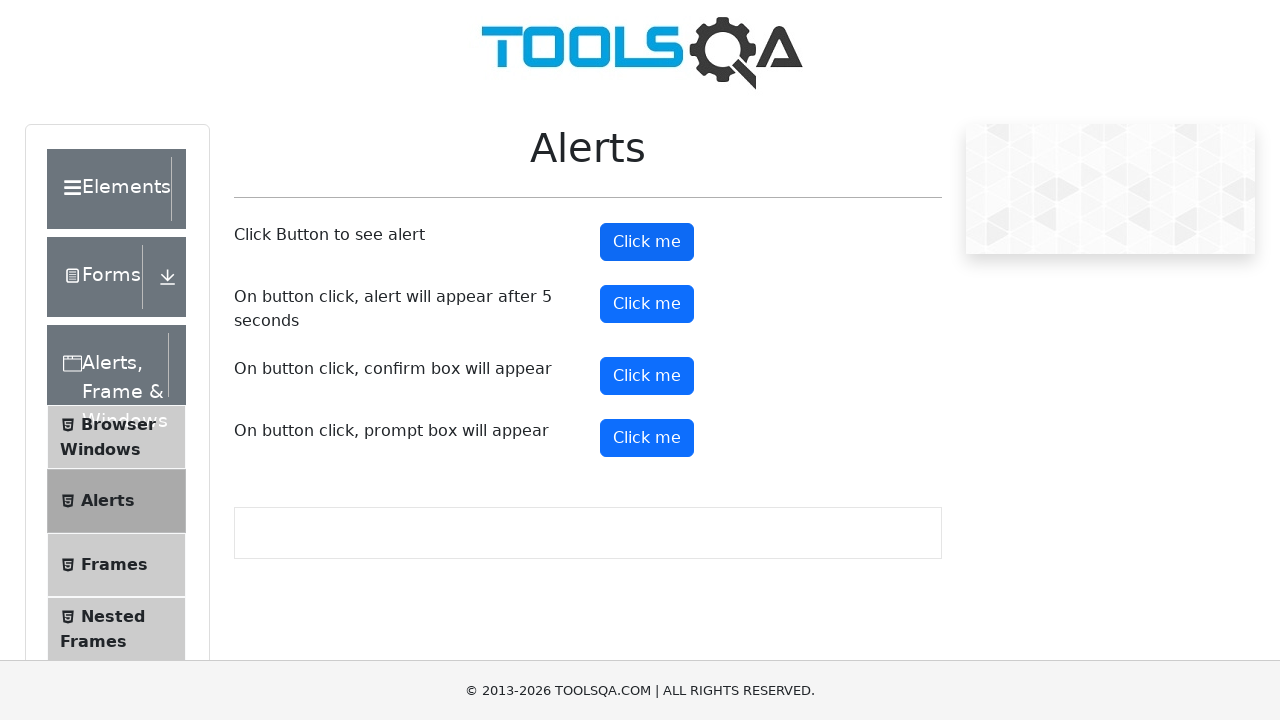

Set up dialog handler to capture and accept alerts
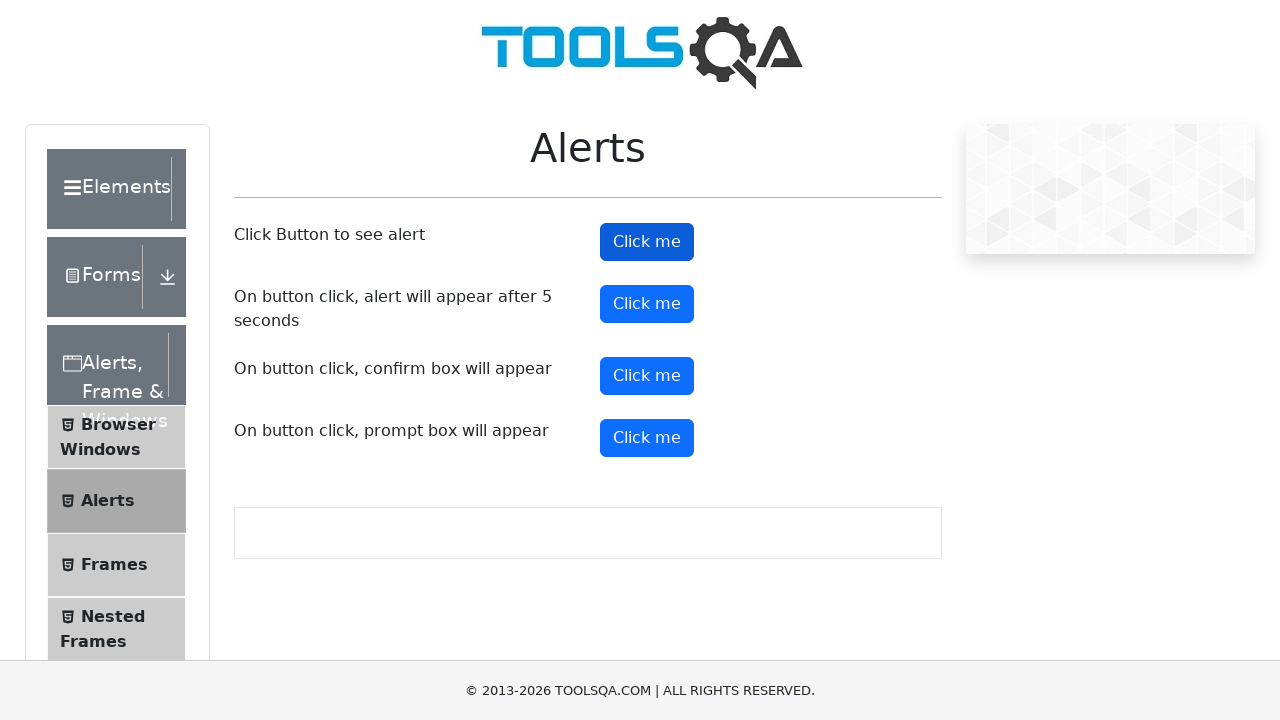

Clicked alert button again to trigger dialog after handler setup at (647, 242) on #alertButton
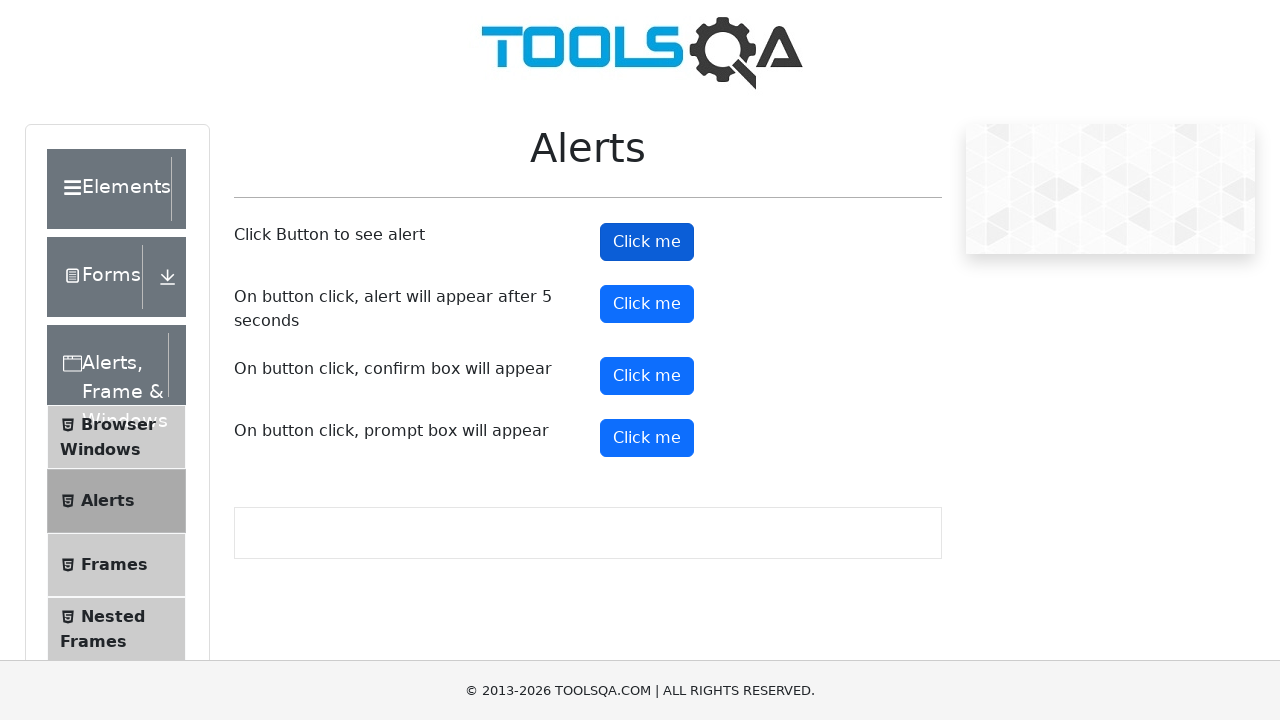

Waited for dialog processing to complete
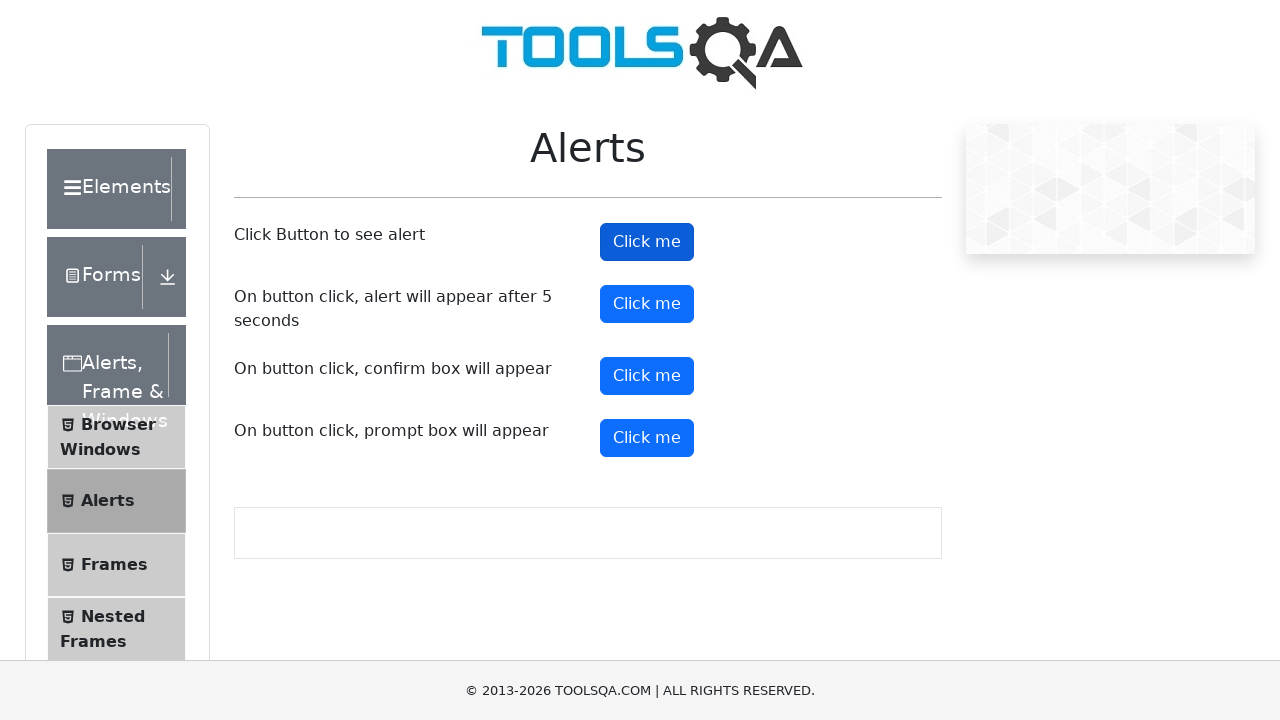

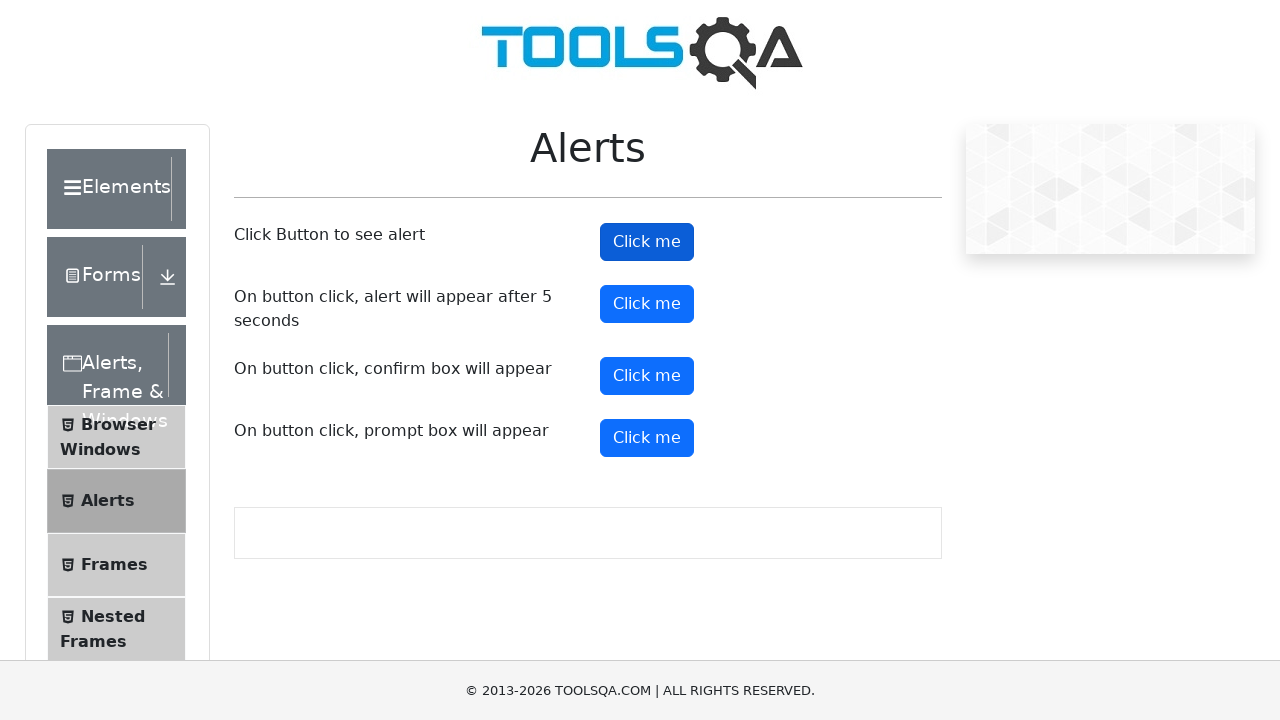